Tests form validation by clicking login button without entering credentials

Starting URL: https://the-internet.herokuapp.com

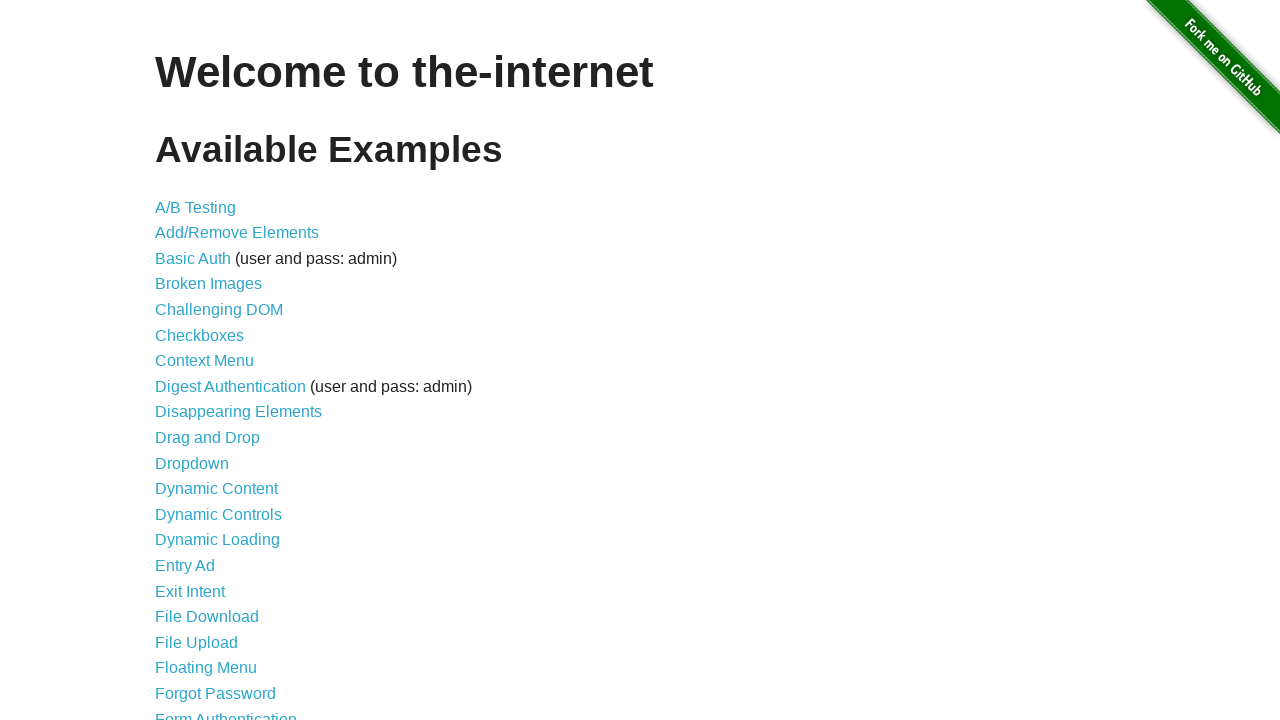

Clicked login link to navigate to login page at (226, 712) on a[href="/login"]
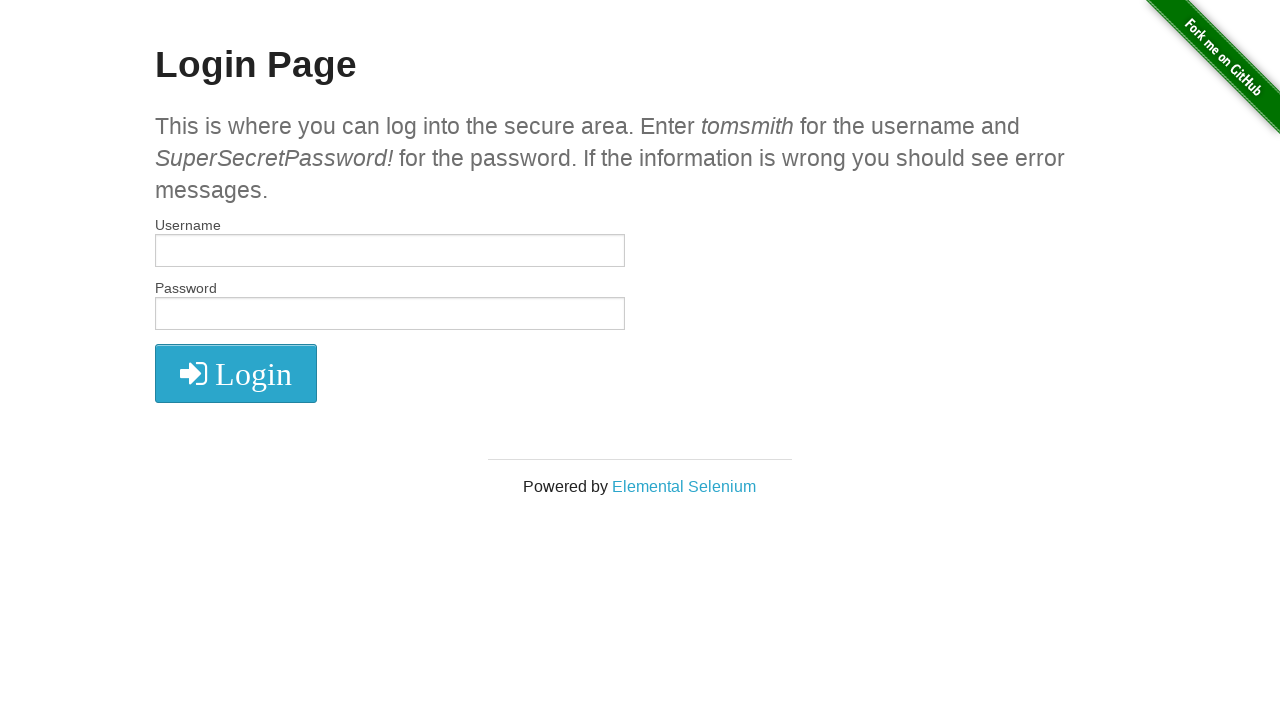

Clicked login button without entering credentials at (236, 373) on button
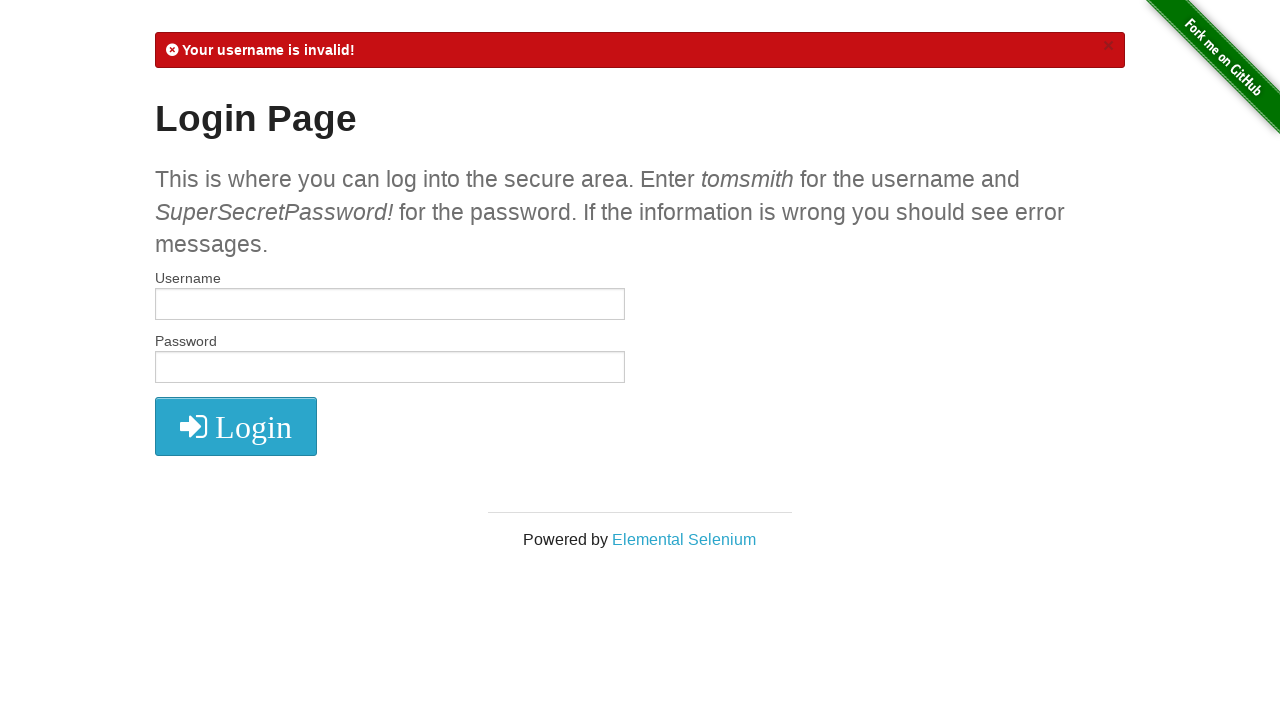

Error message appeared confirming form validation works
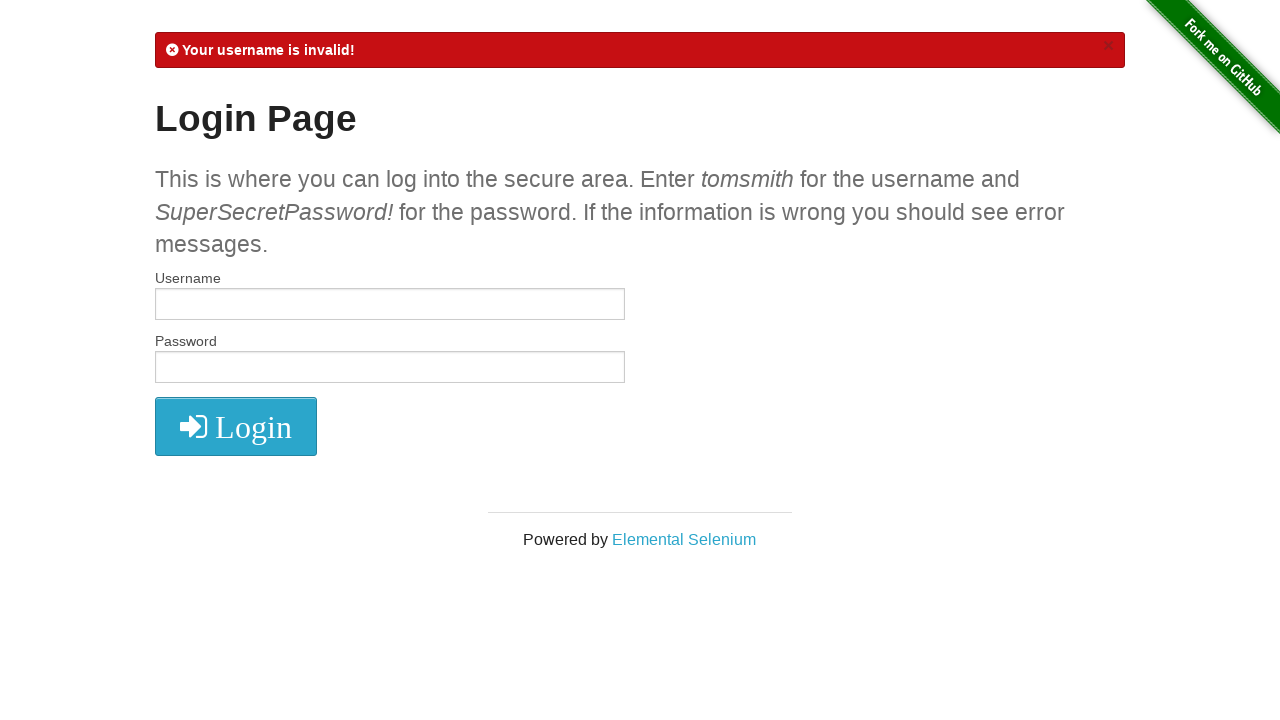

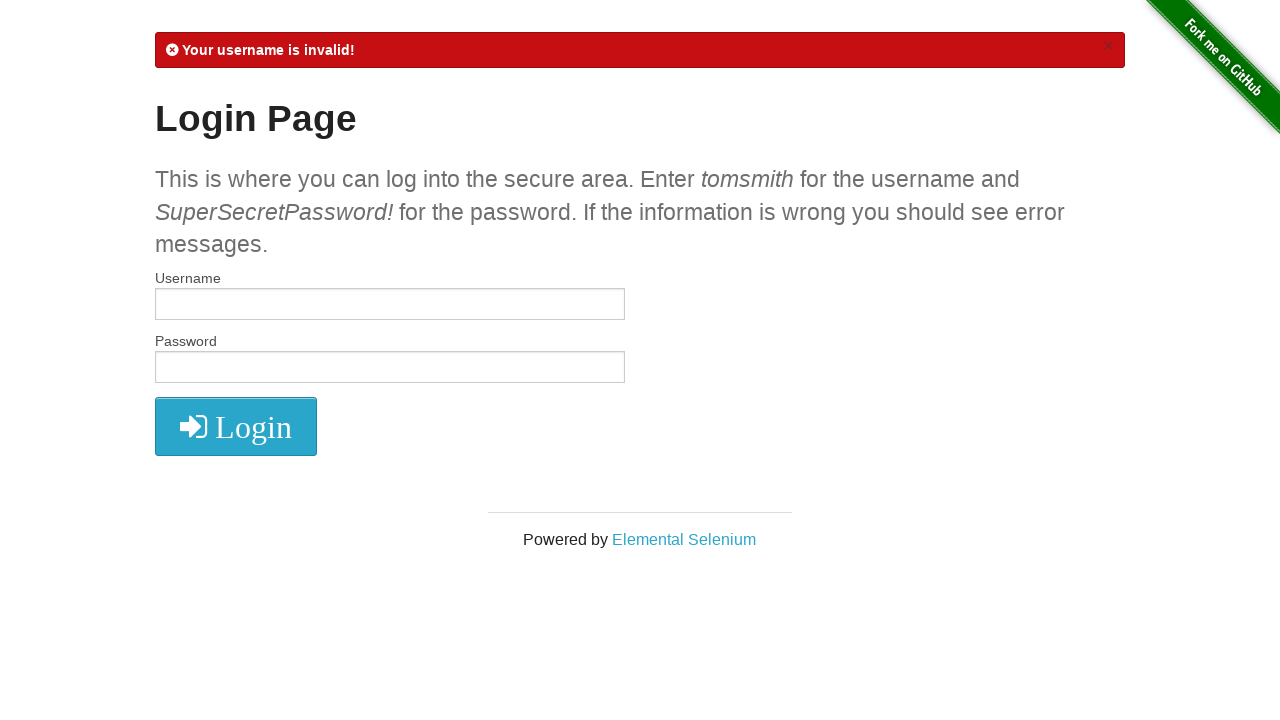